Tests checkbox functionality by locating two checkboxes and clicking each one if it is not already selected, ensuring both checkboxes end up in a checked state.

Starting URL: https://the-internet.herokuapp.com/checkboxes

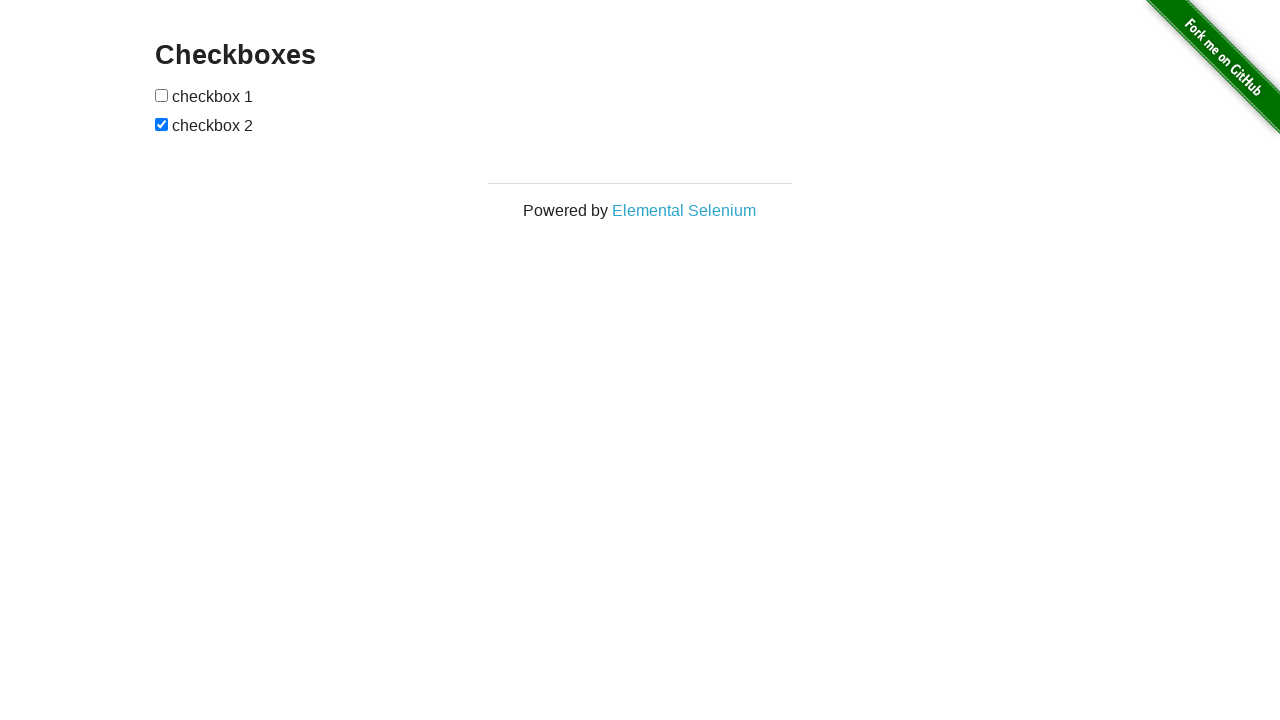

Located first checkbox element
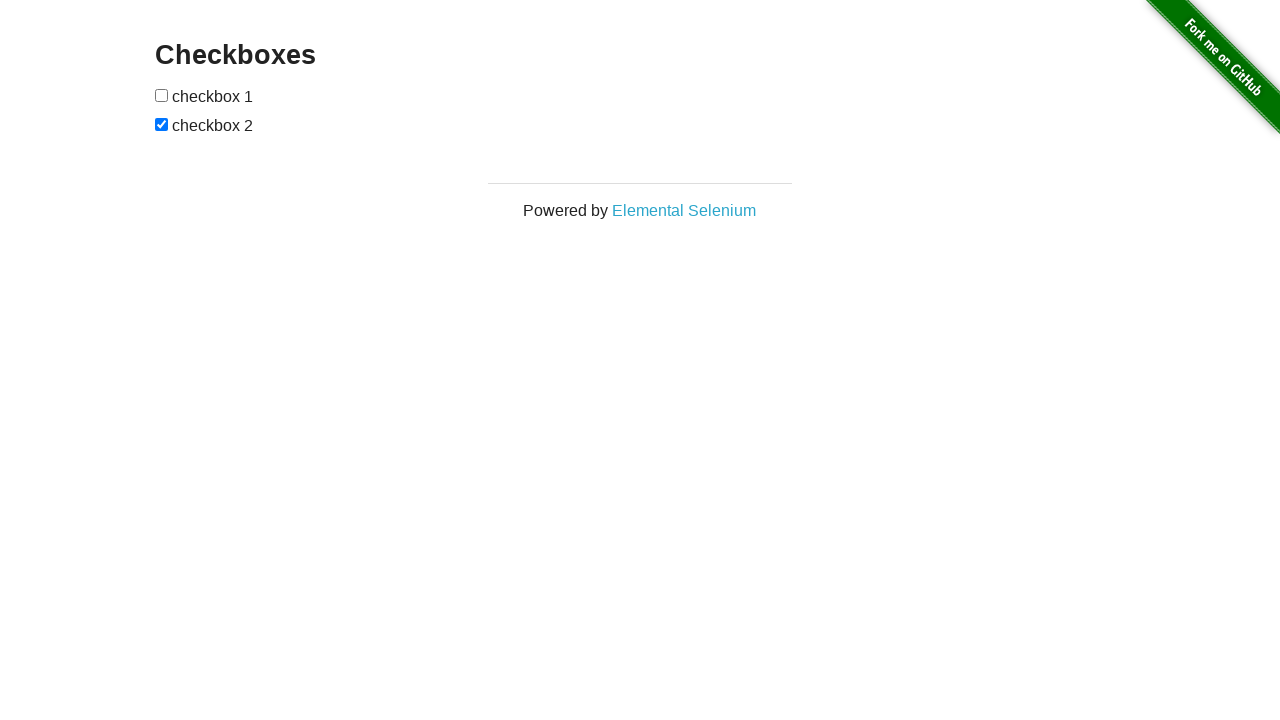

Located second checkbox element
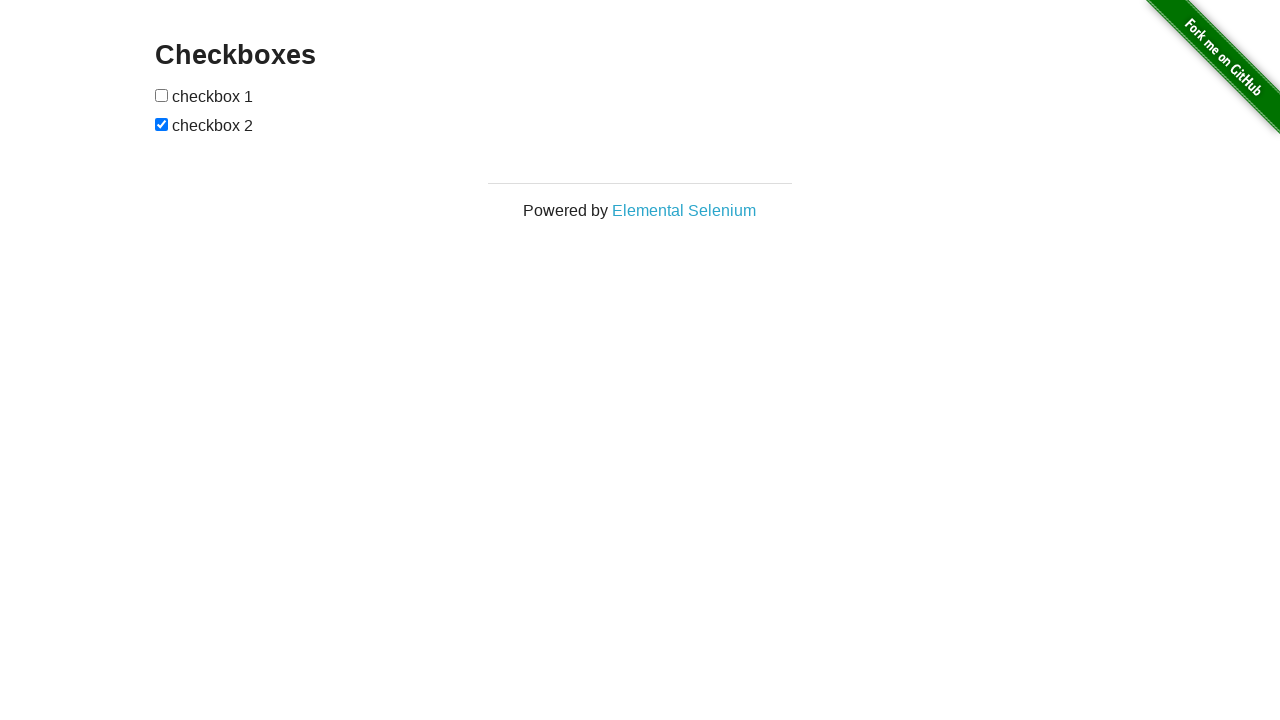

Checked first checkbox state
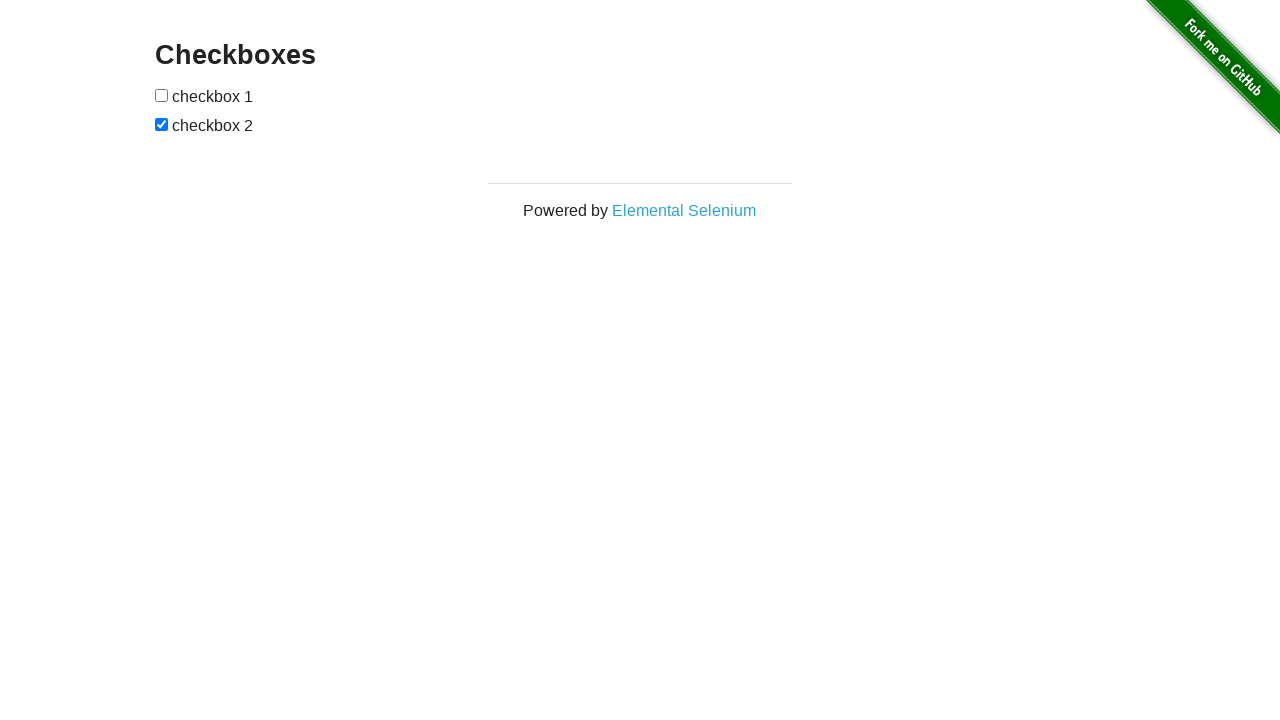

Clicked first checkbox to select it at (162, 95) on (//input[@type='checkbox'])[1]
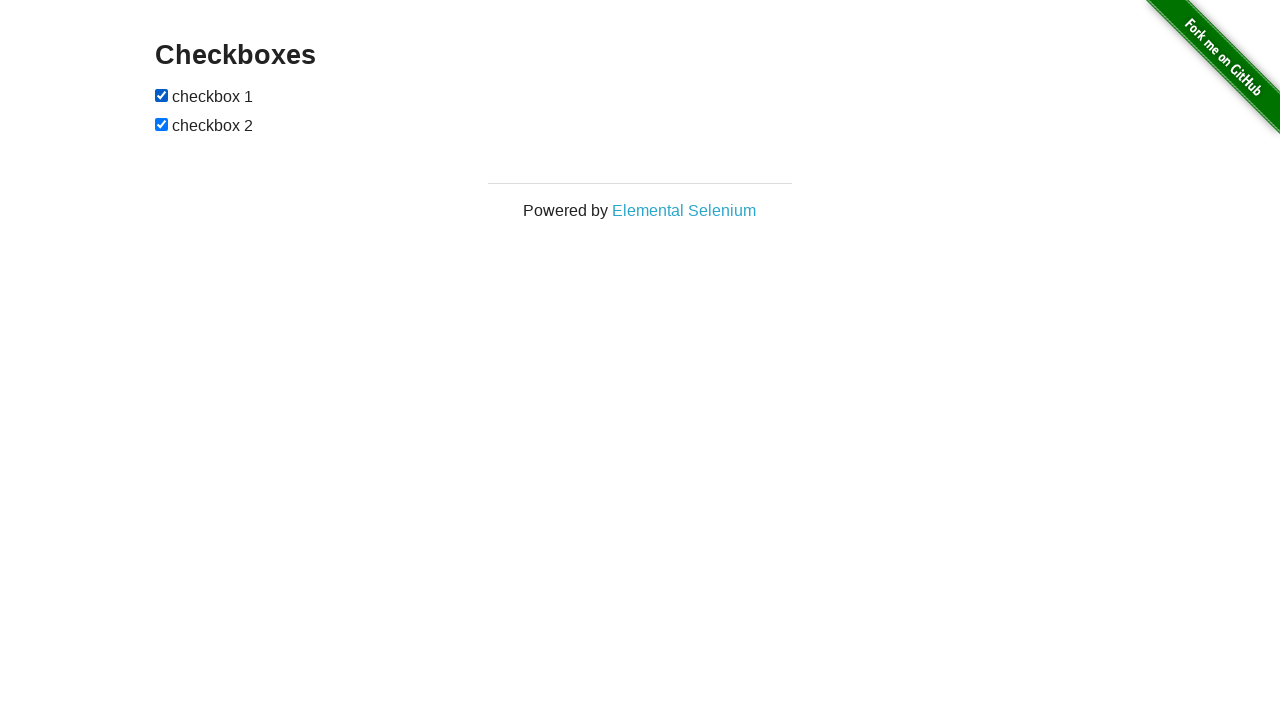

Second checkbox was already checked
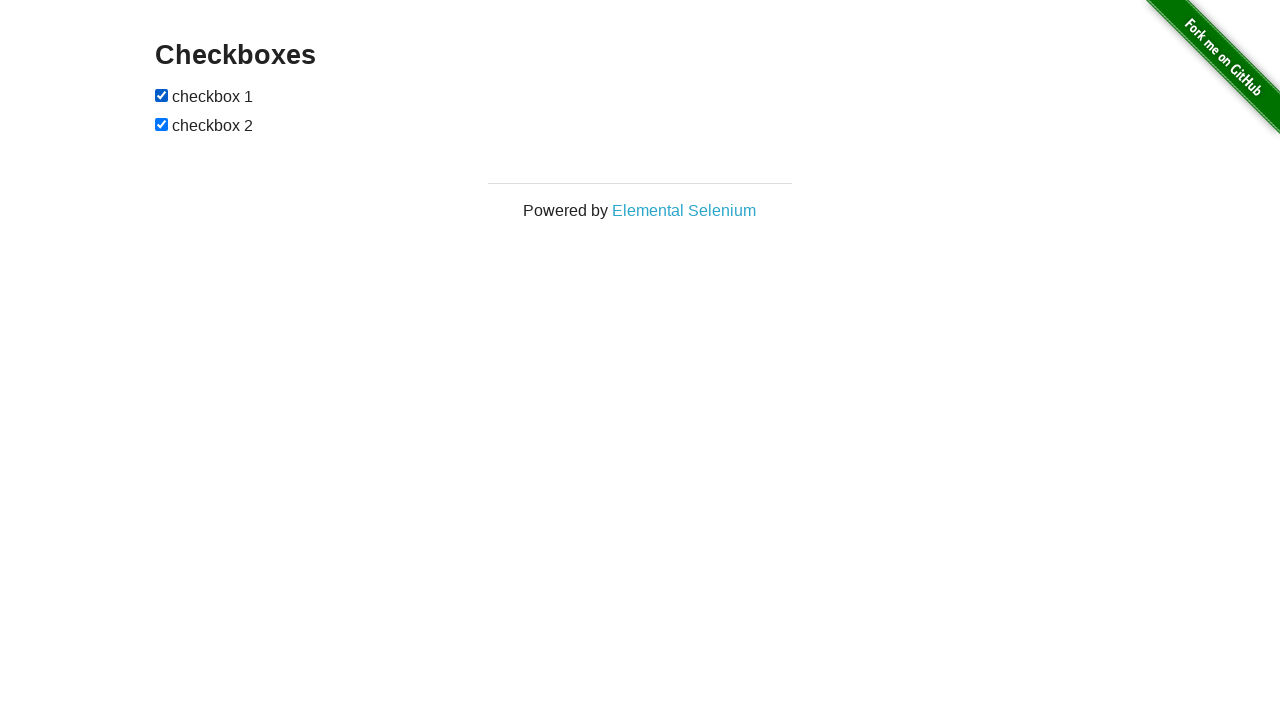

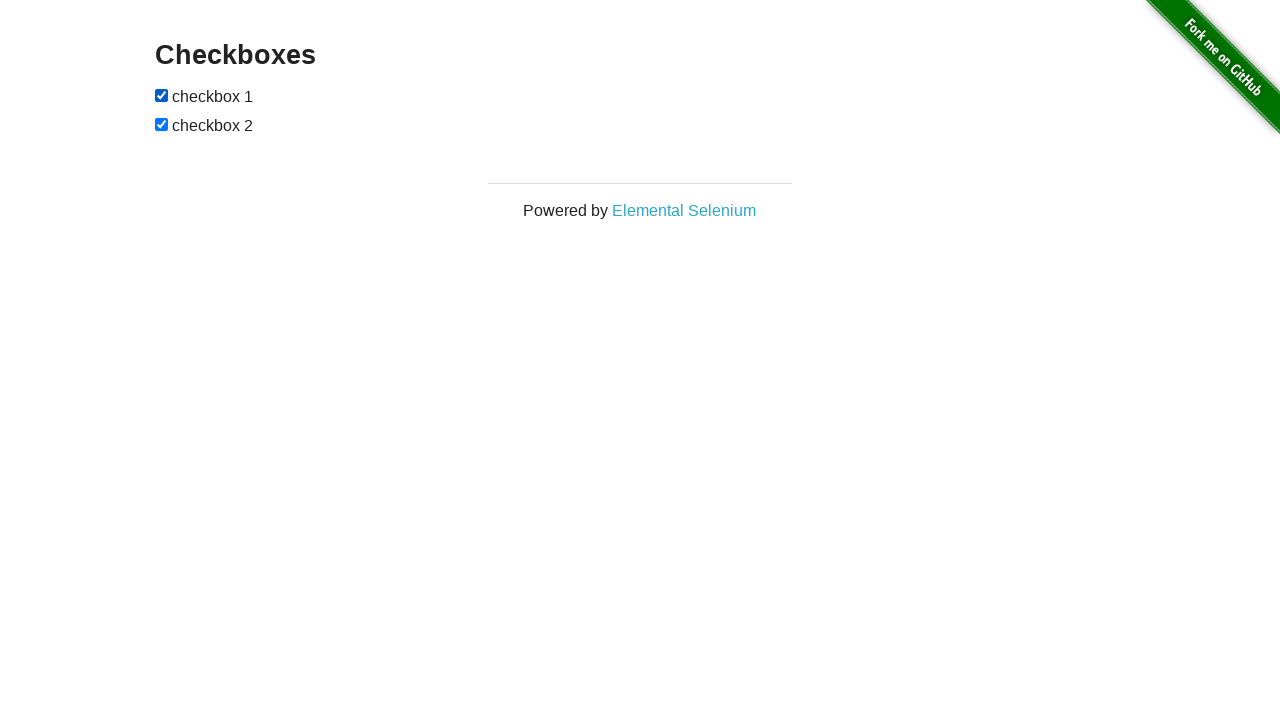